Tests double-click functionality on a button element on the test automation practice blog

Starting URL: https://testautomationpractice.blogspot.com/

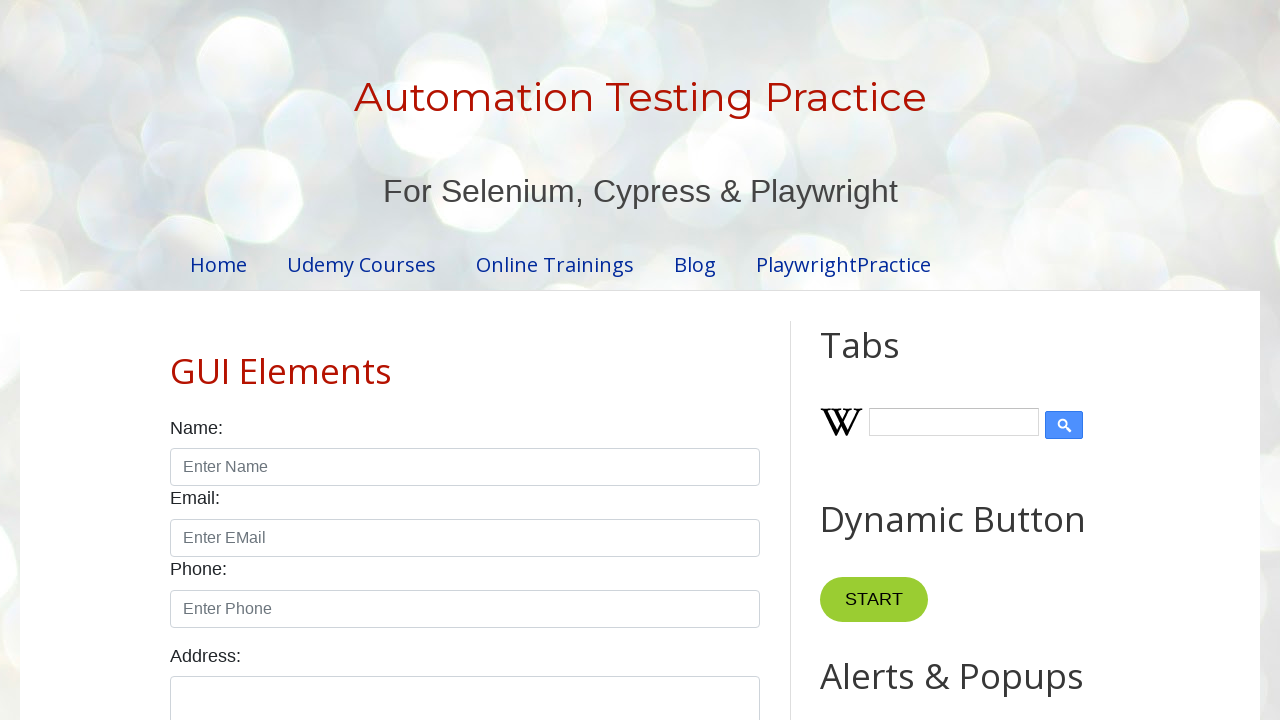

Located button element for double-click action
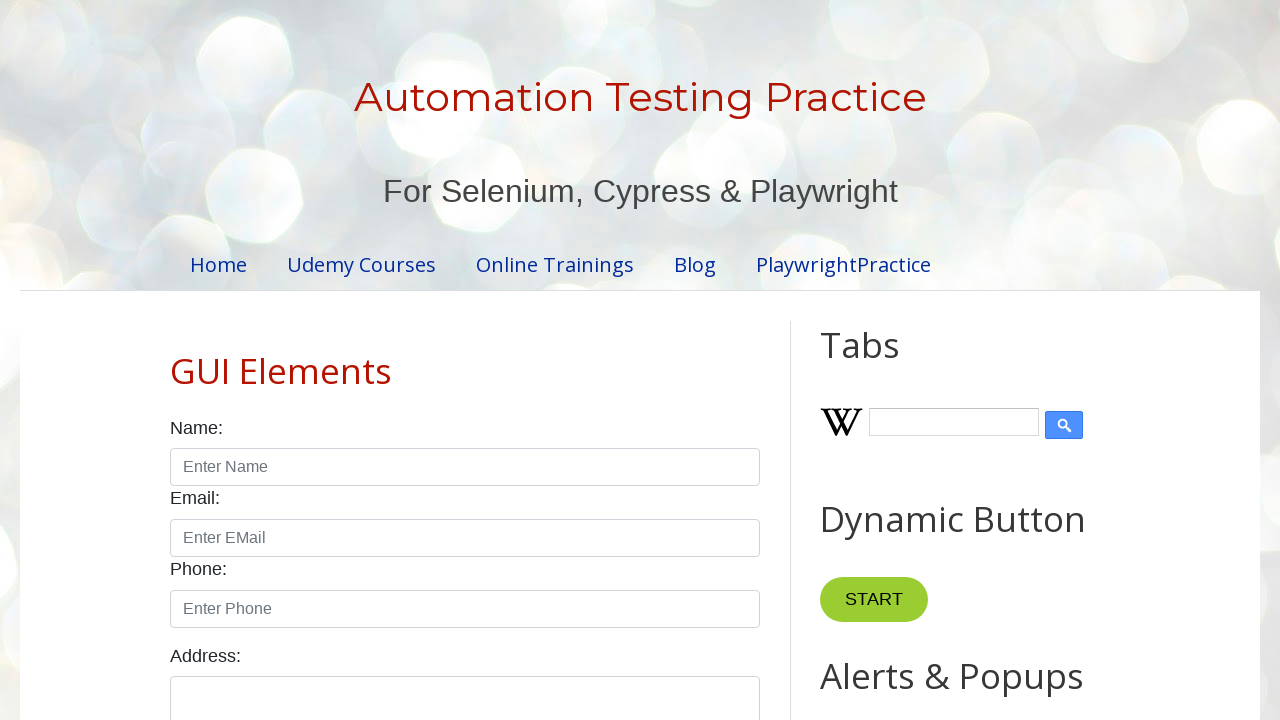

Performed double-click action on button element at (885, 360) on xpath=//*[@id="HTML10"]/div[1]/button
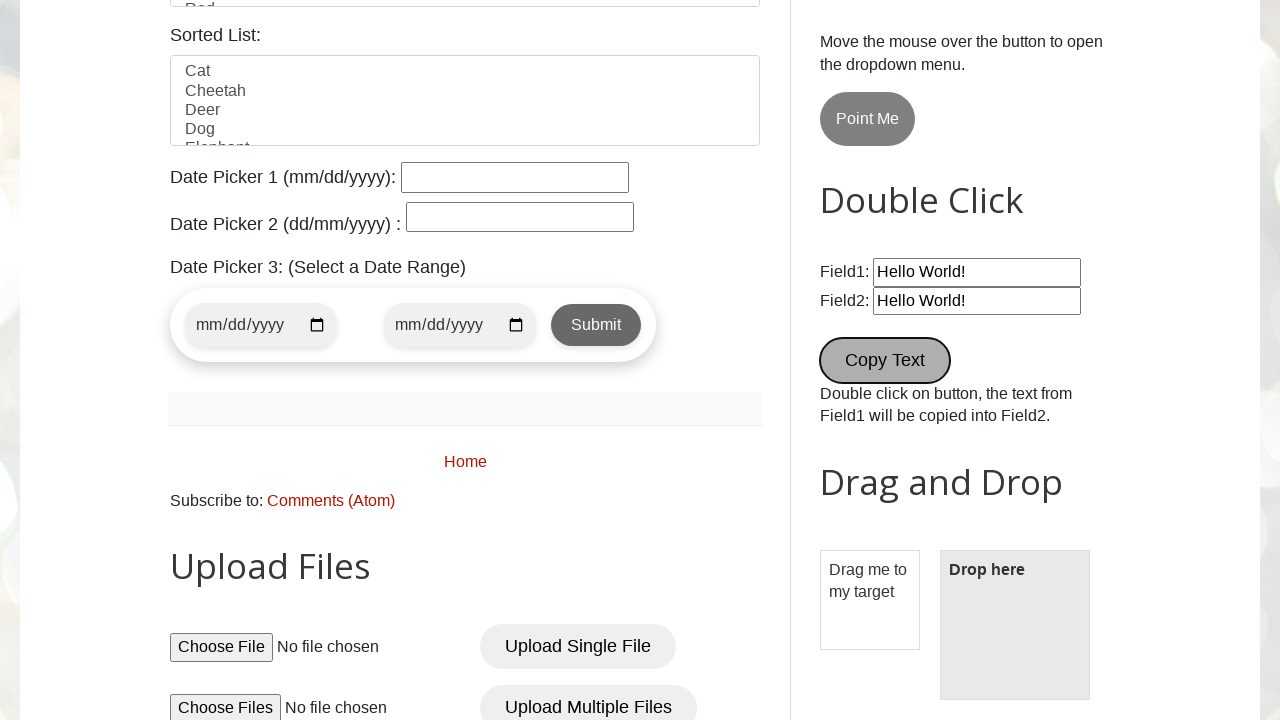

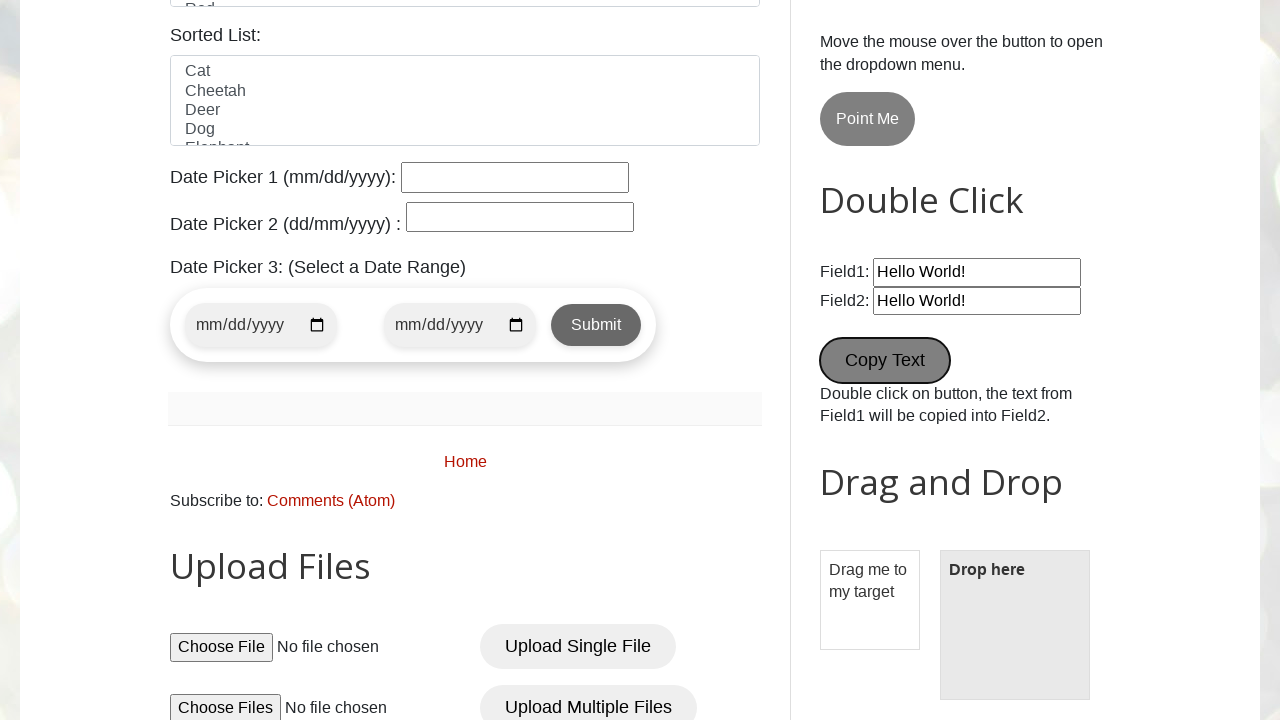